Tests calculator multiplication functionality by entering two numbers and clicking the multiply button

Starting URL: https://naseemshah.dev/selenium-test/index.html

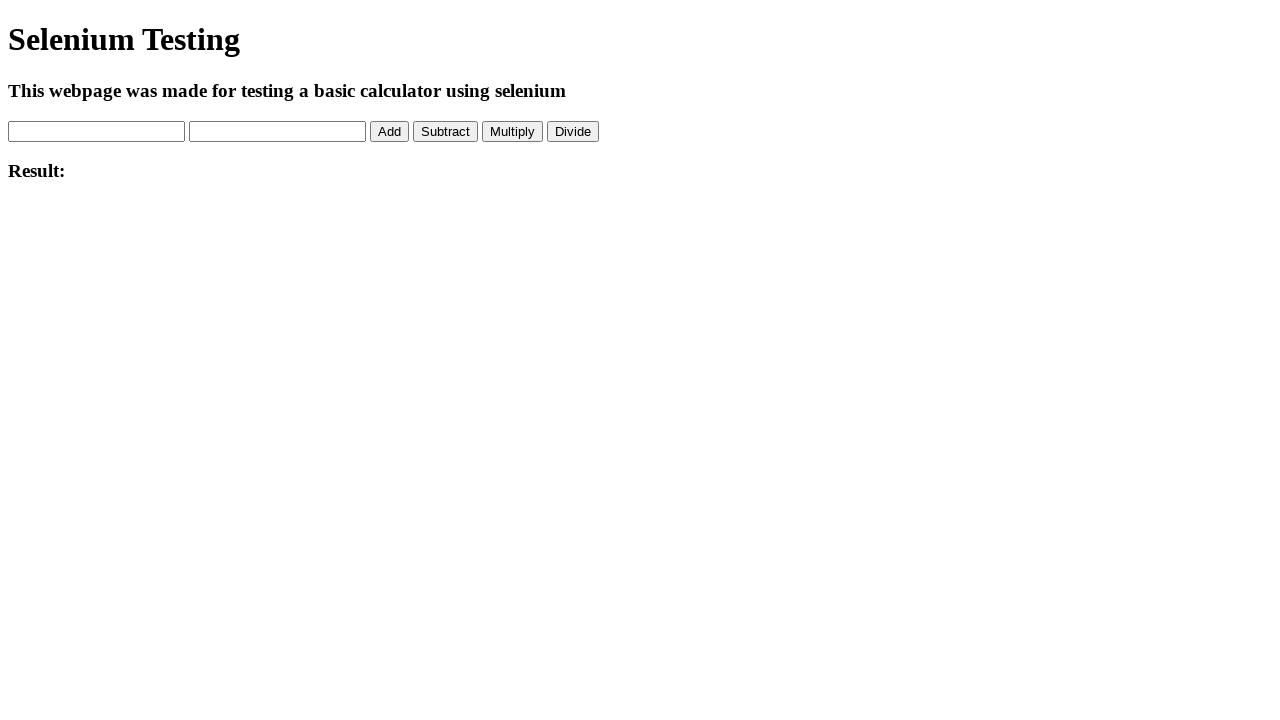

Cleared first number field on #num1
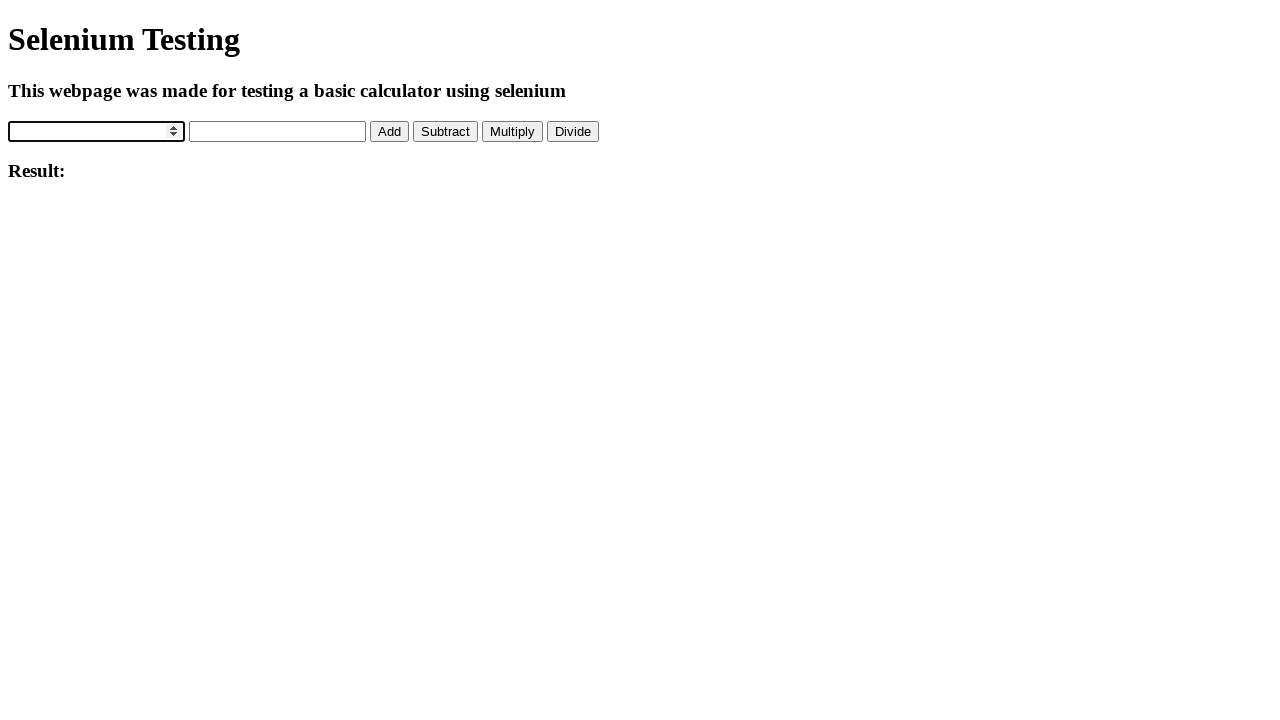

Filled first number field with '5' on #num1
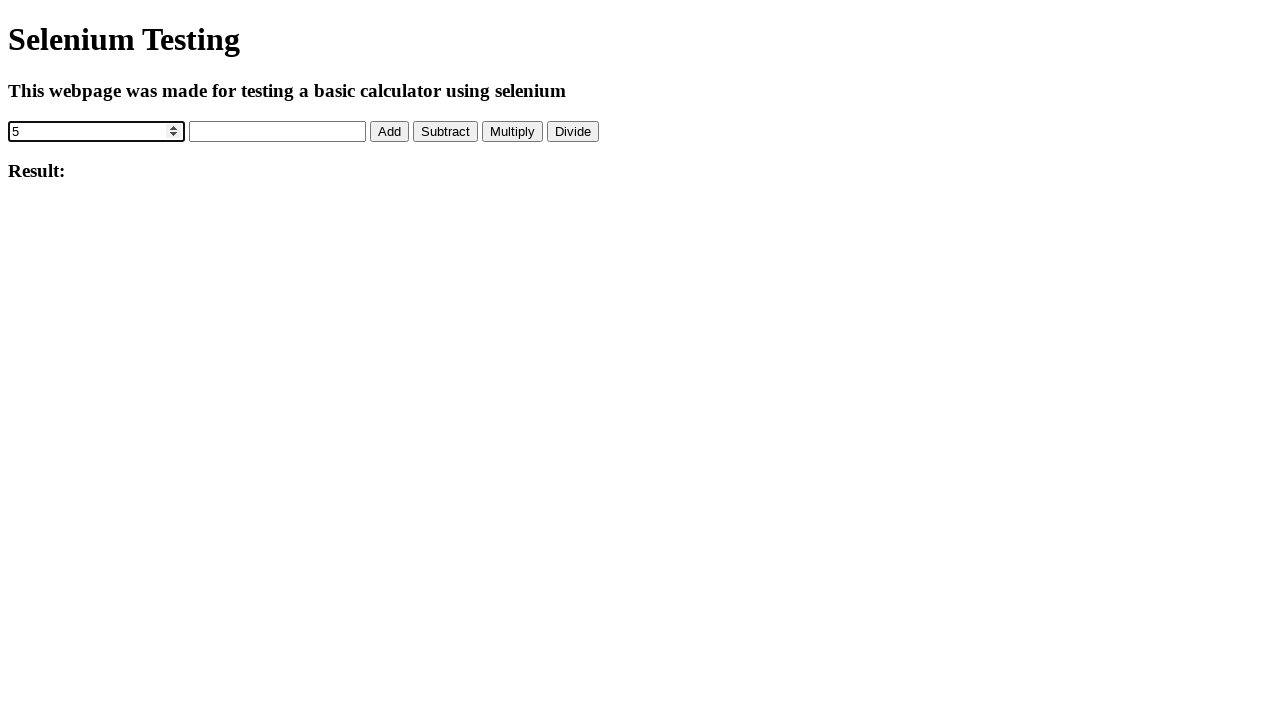

Cleared second number field on #num2
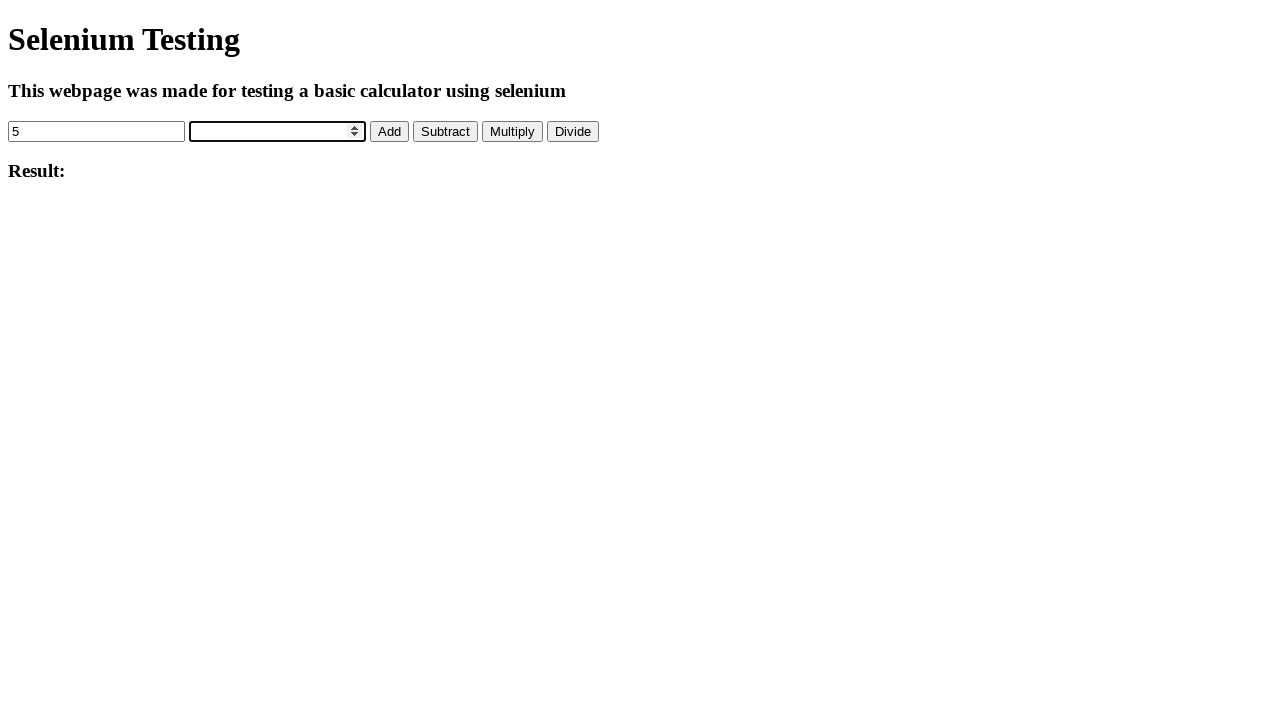

Filled second number field with '10' on #num2
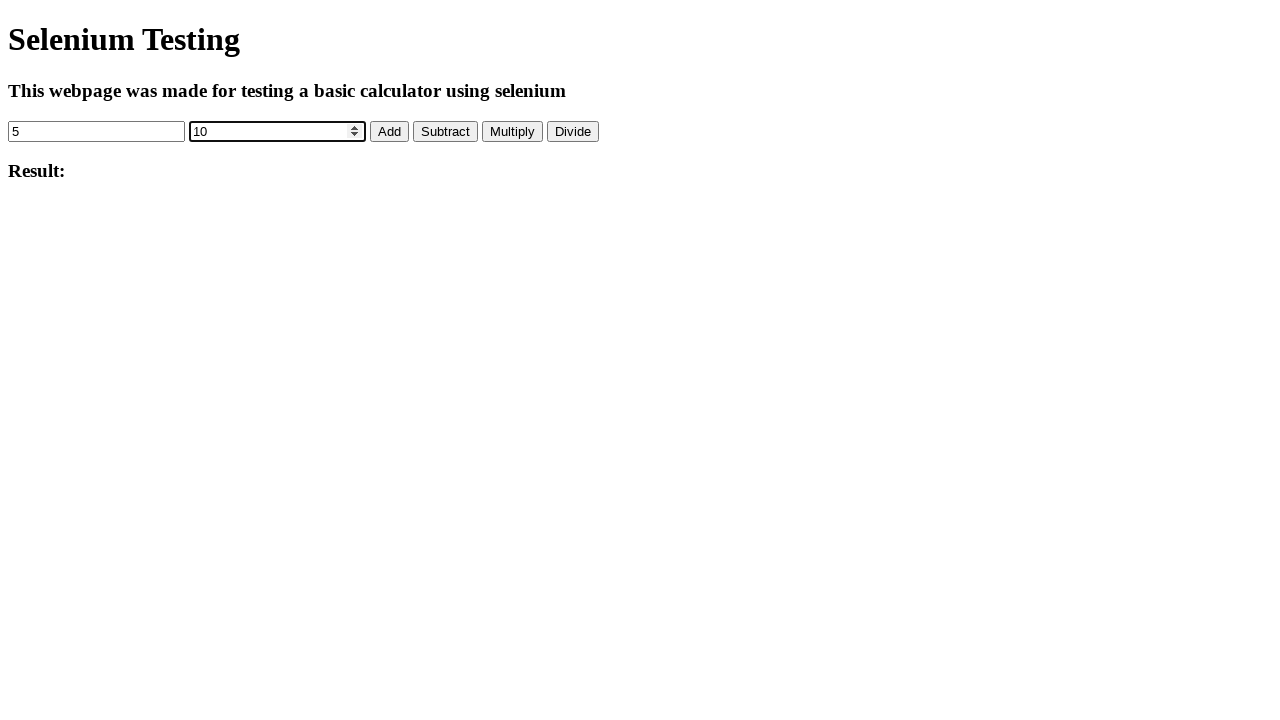

Clicked multiplication button at (512, 131) on #mulBtn
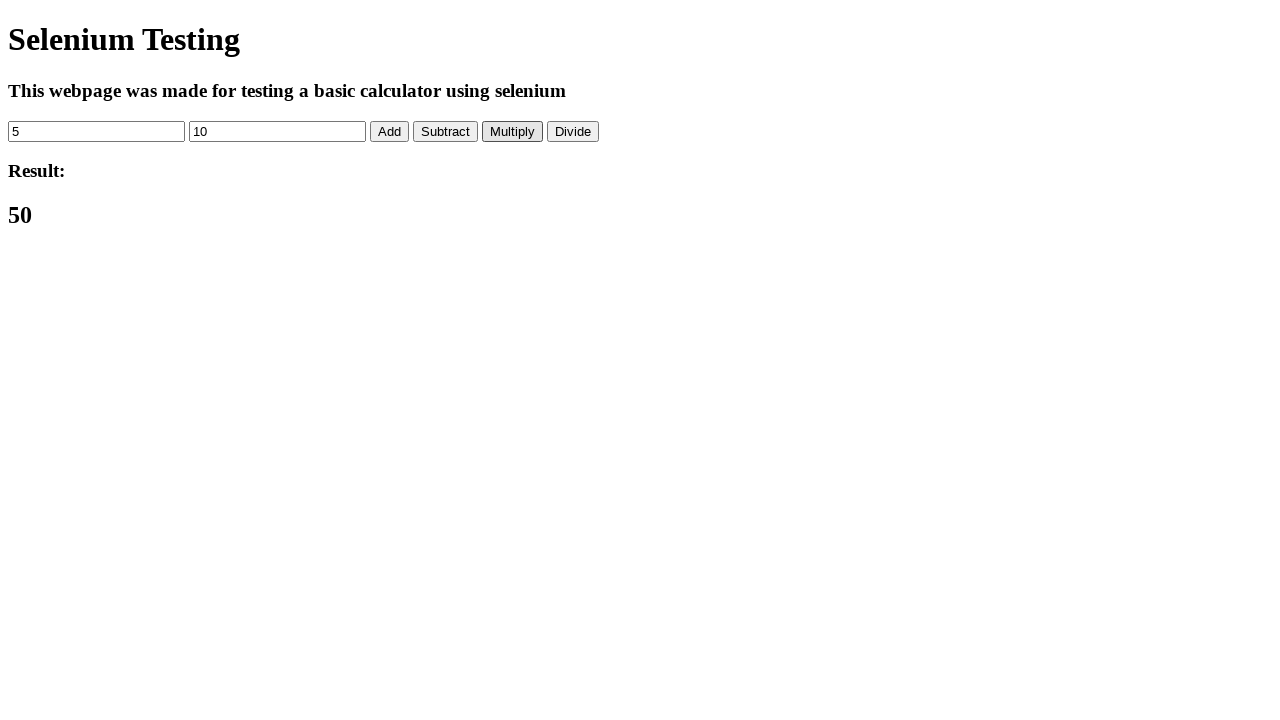

Result field appeared after multiplication
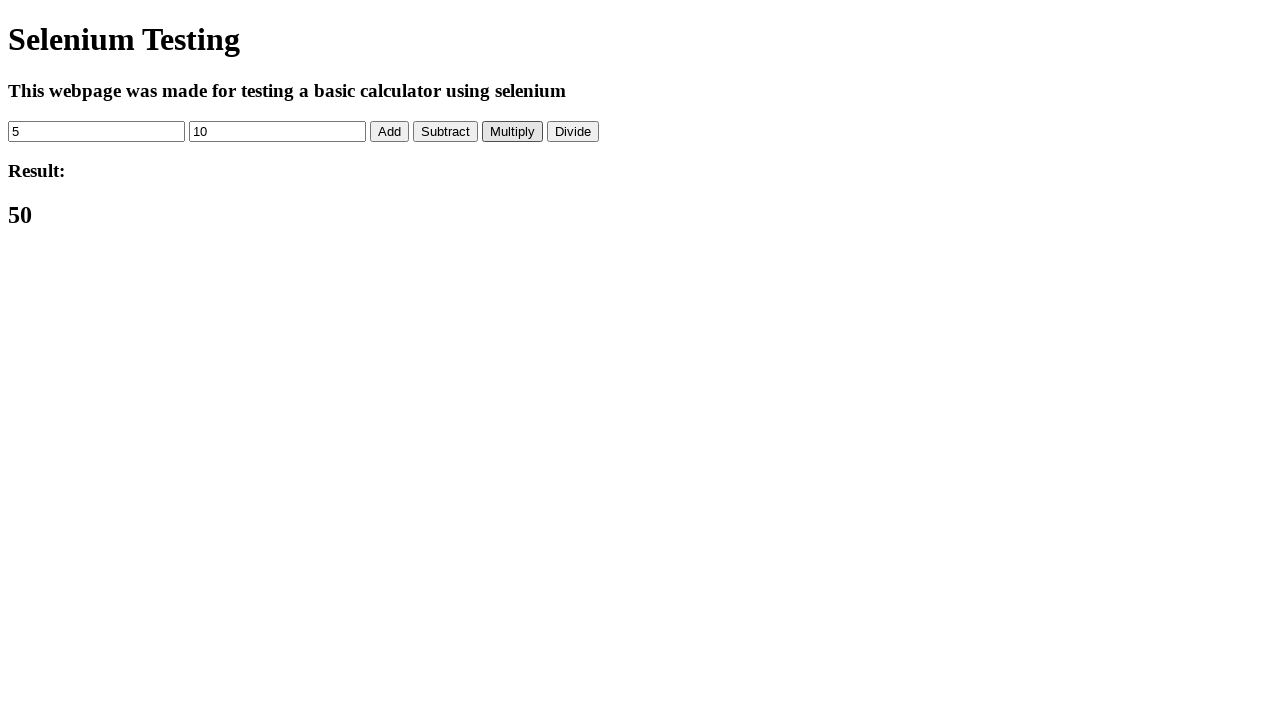

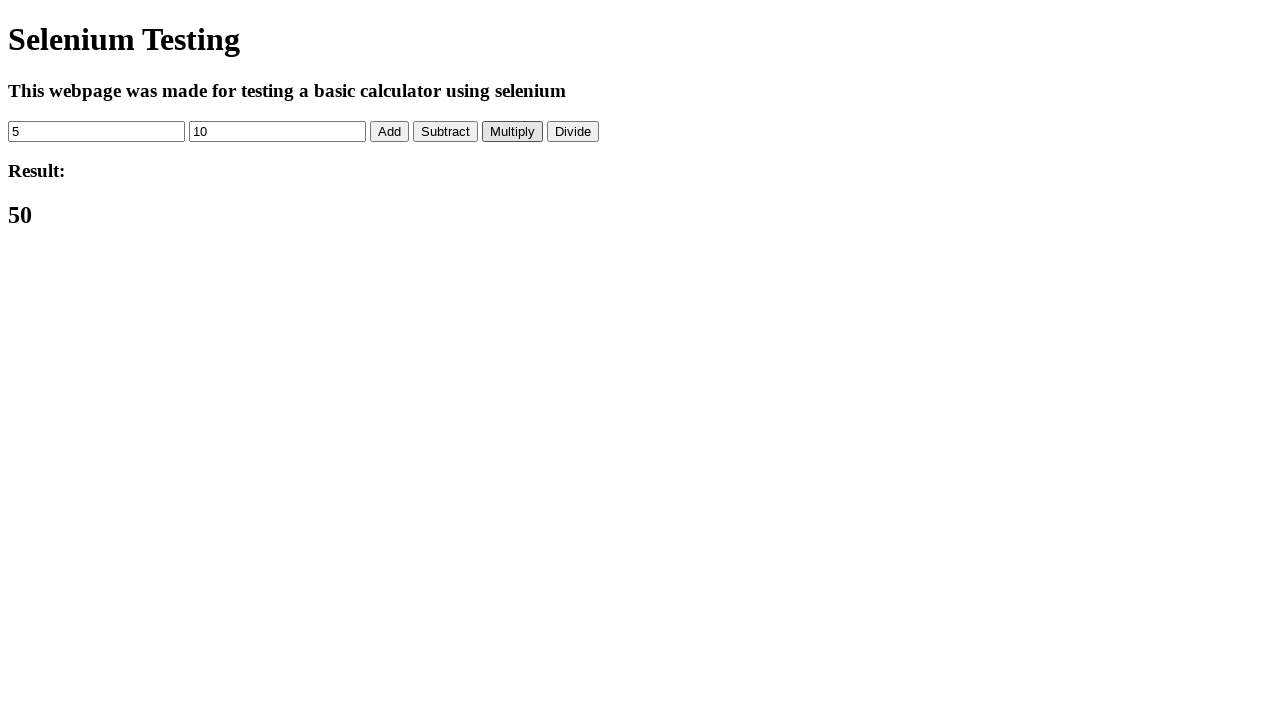